Tests checking if checkbox elements are selected or not

Starting URL: http://guinea-pig.webdriver.io

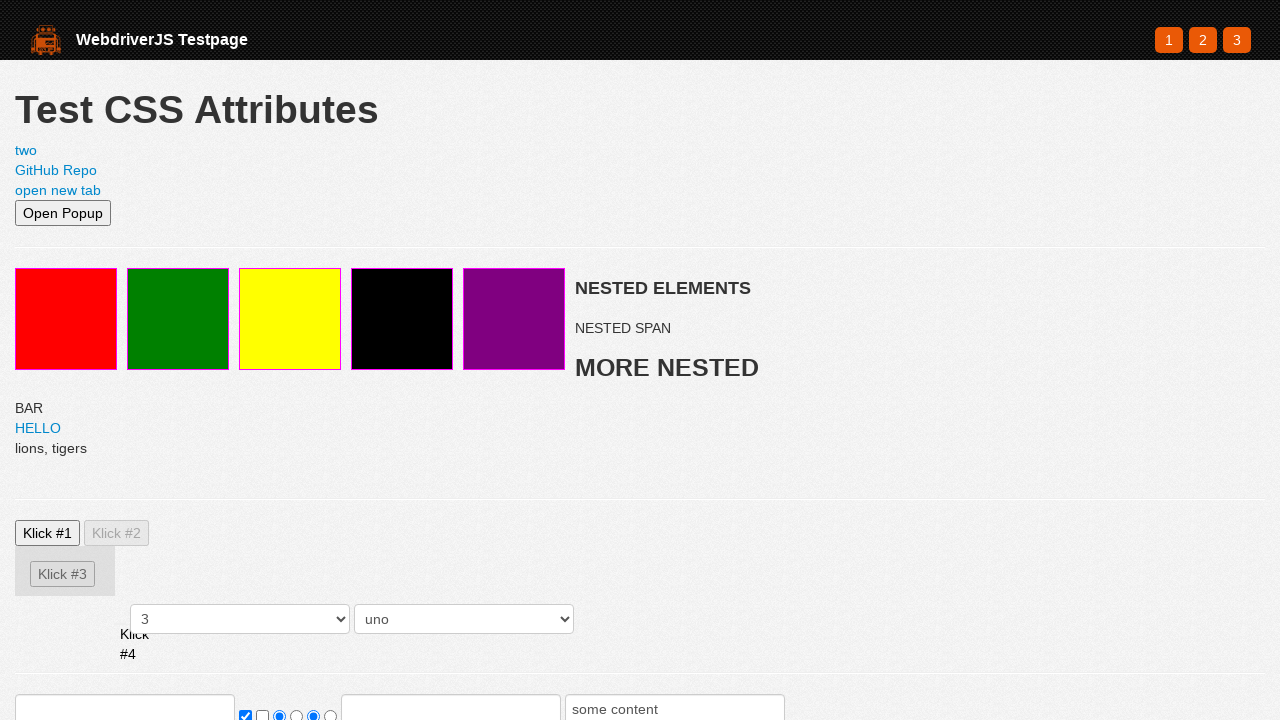

Navigated to http://guinea-pig.webdriver.io
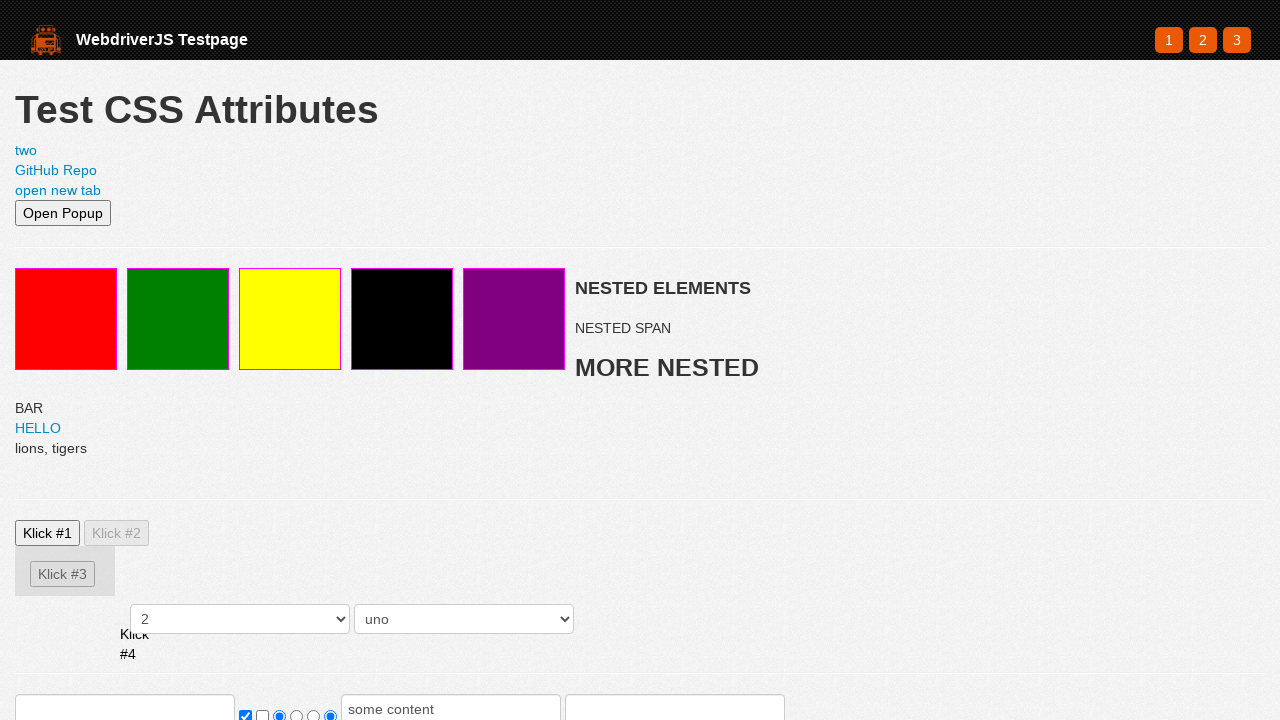

Located selected checkbox element
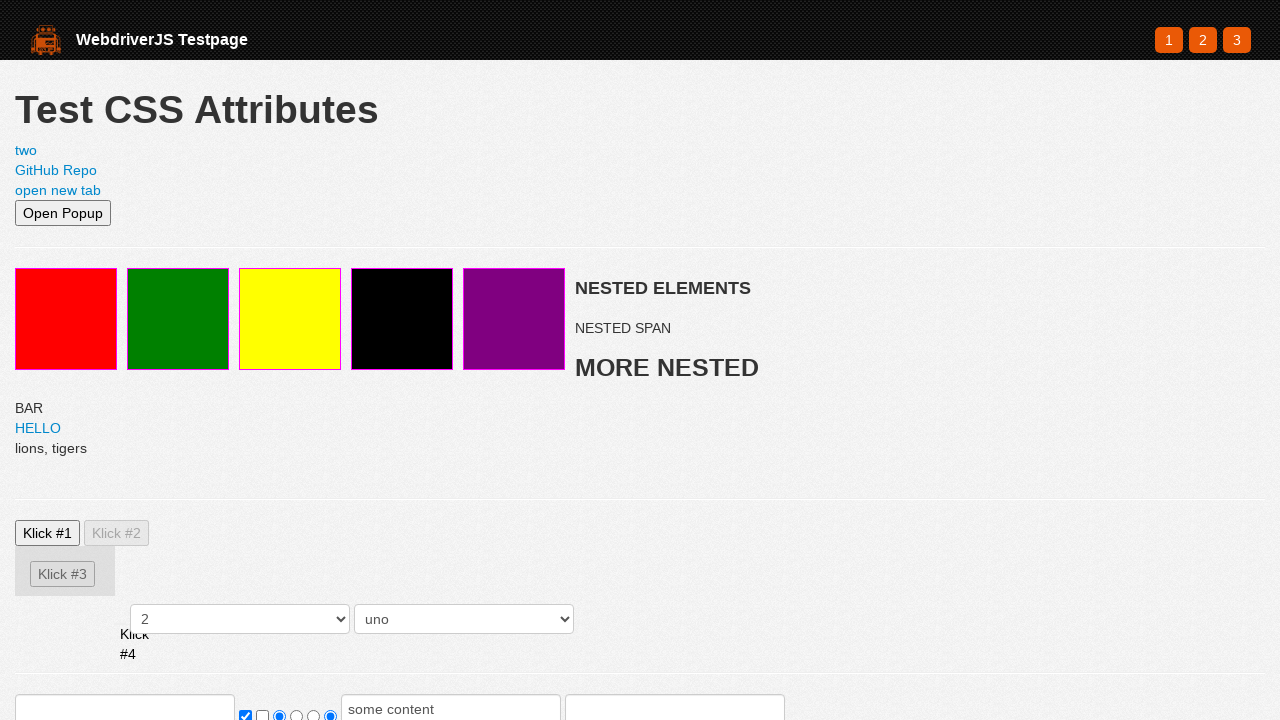

Verified that selected checkbox is checked
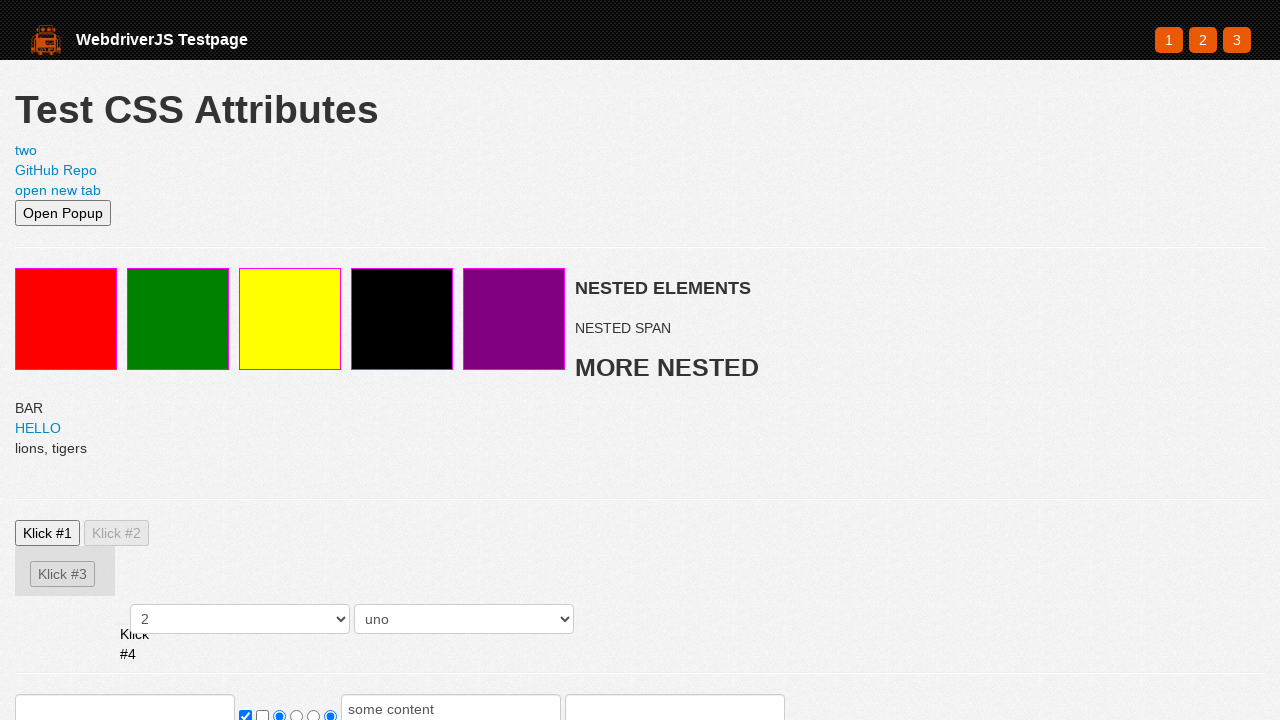

Located not selected checkbox element
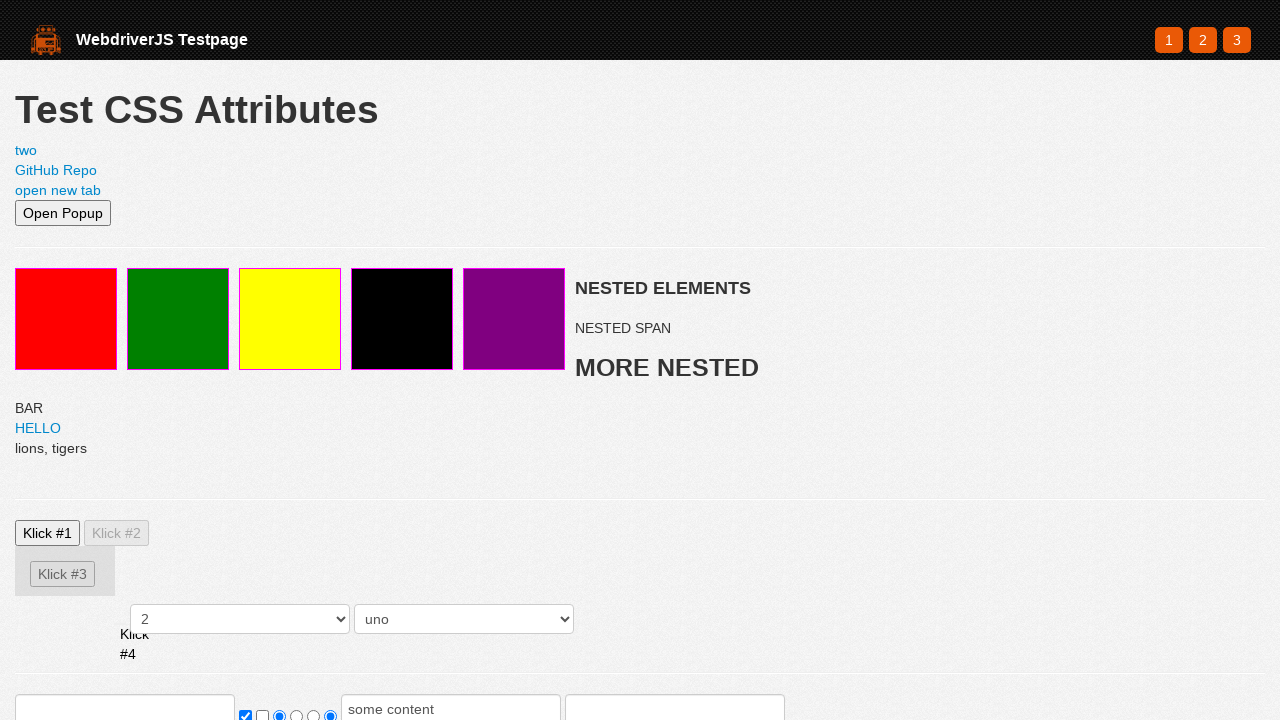

Verified that not selected checkbox is not checked
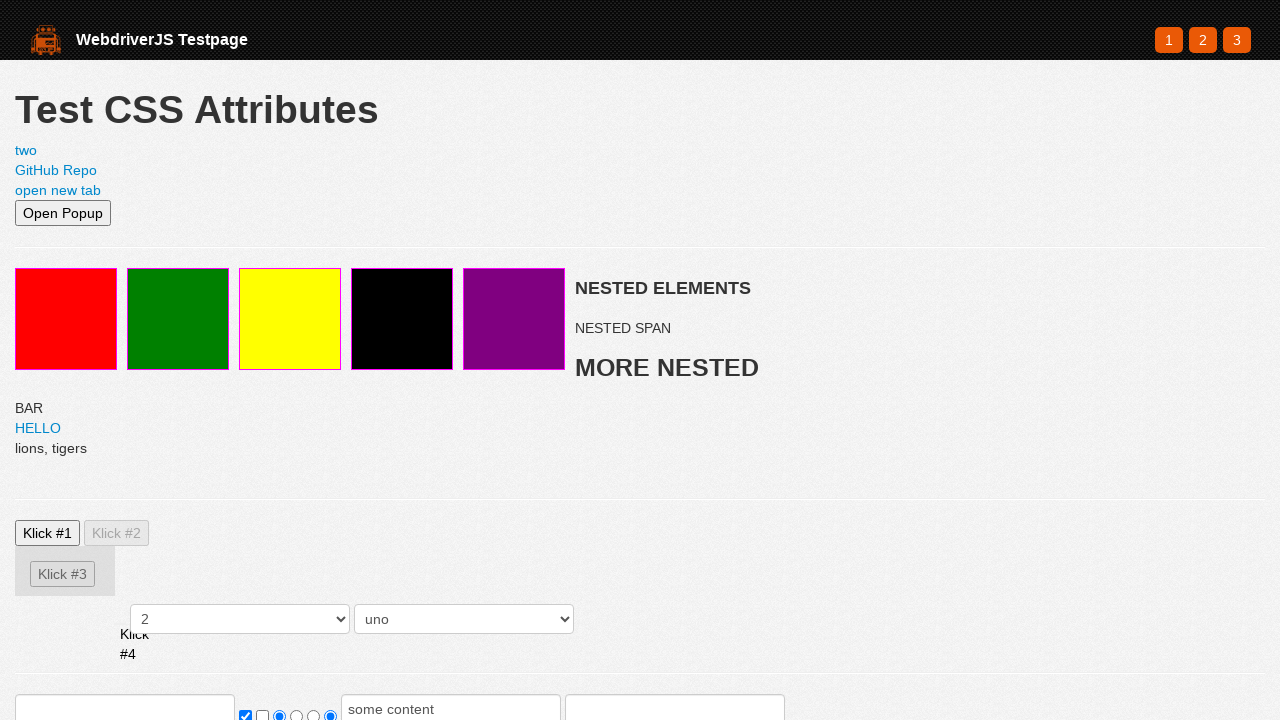

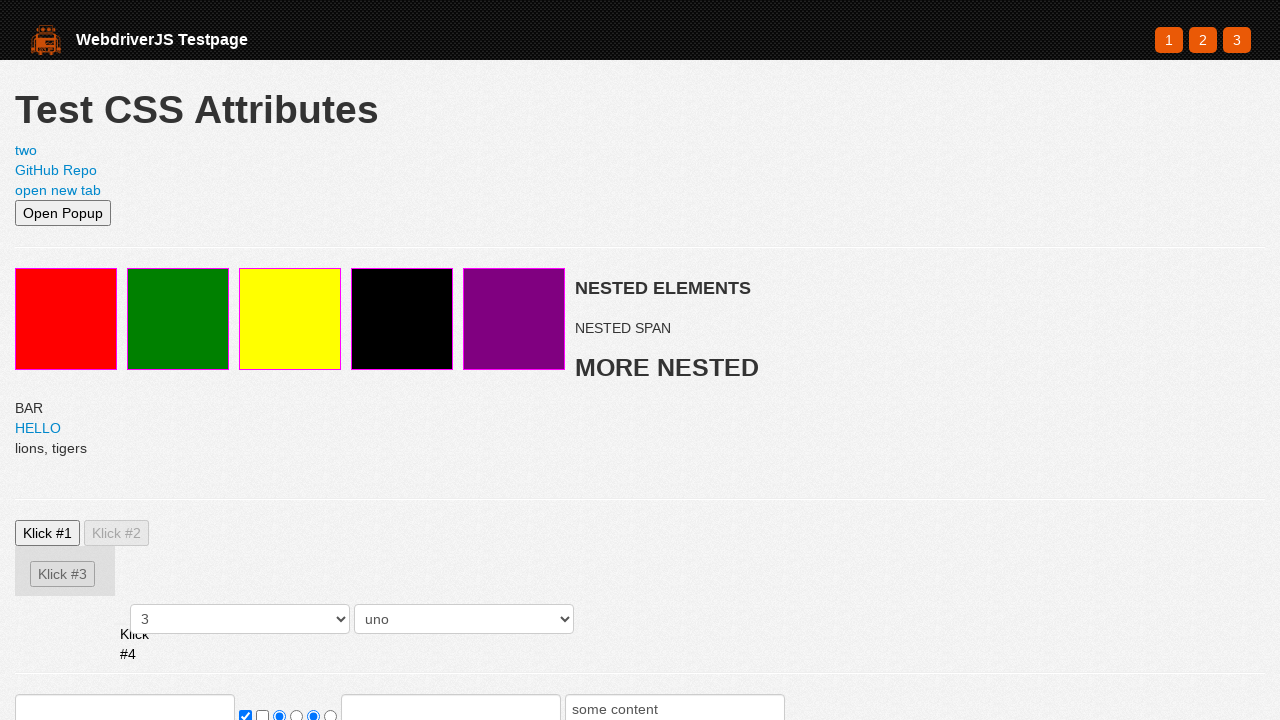